Tests double-click and right-click (context click) actions on elements within an iframe on the W3Schools tryit page.

Starting URL: https://www.w3schools.com/tags/tryit.asp?filename=tryhtml_select_multiple

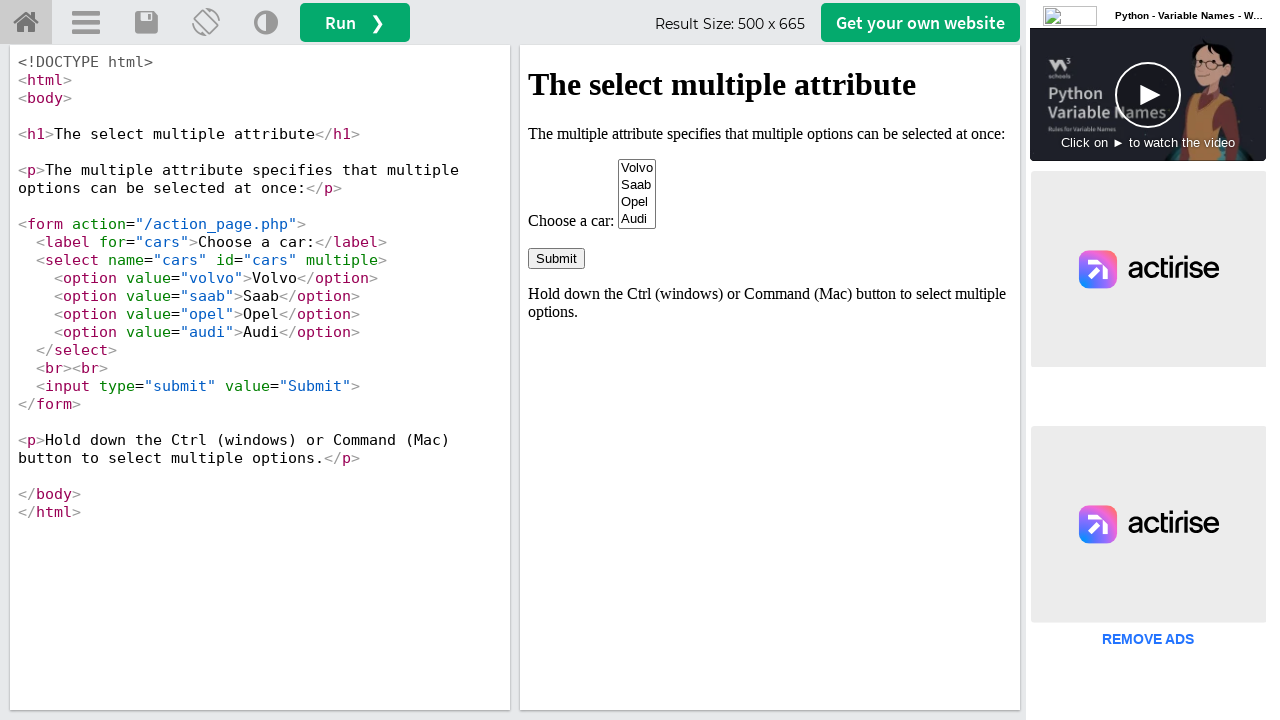

Waited for iframe #iframeResult to be available
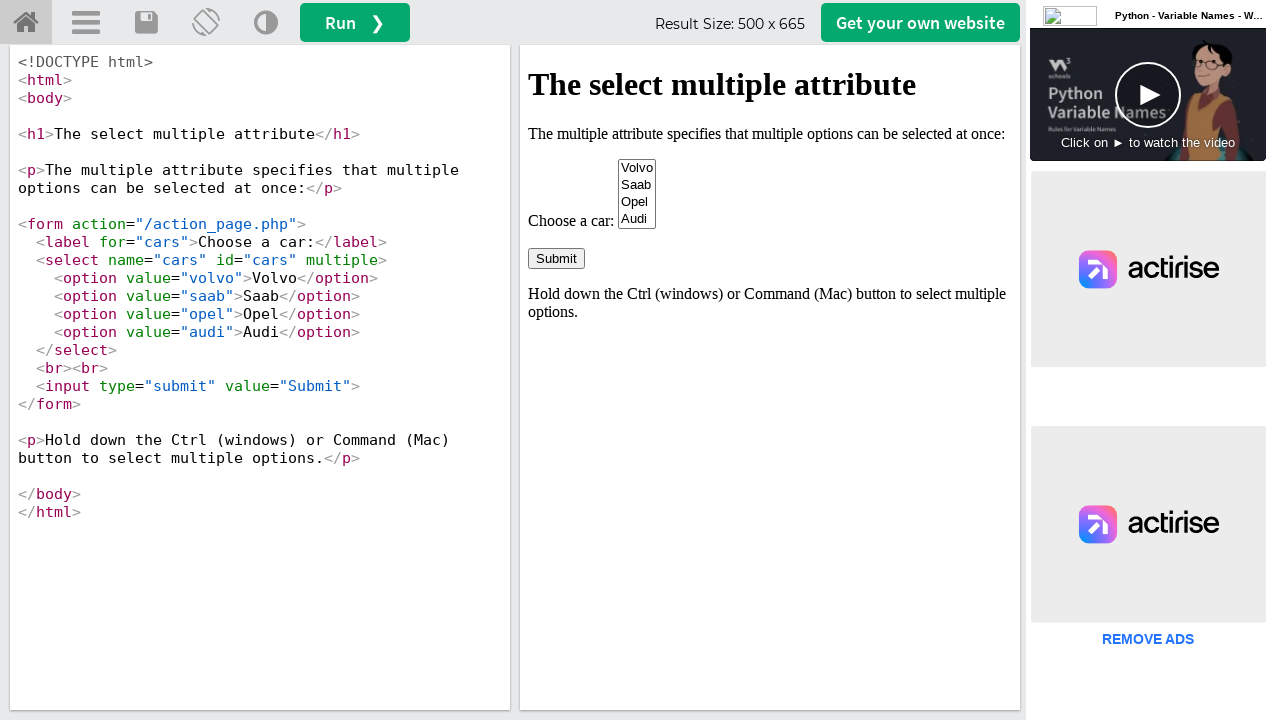

Located iframe #iframeResult
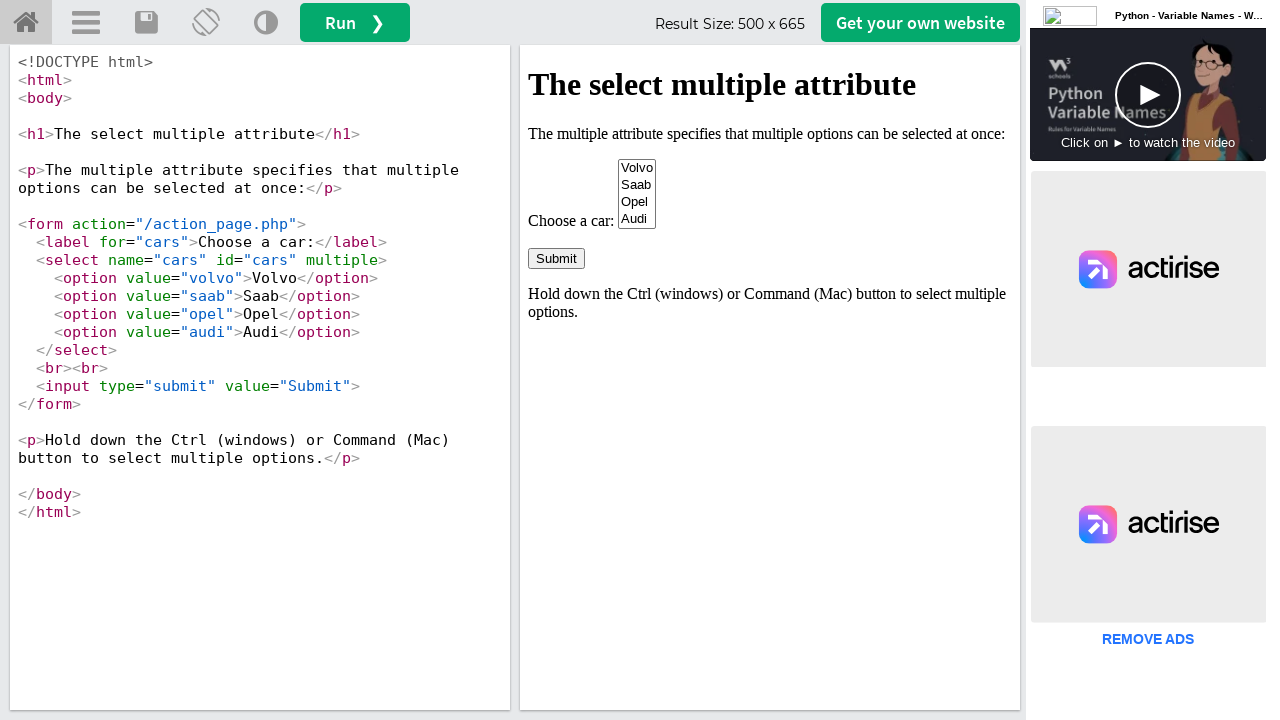

Located paragraph element within iframe
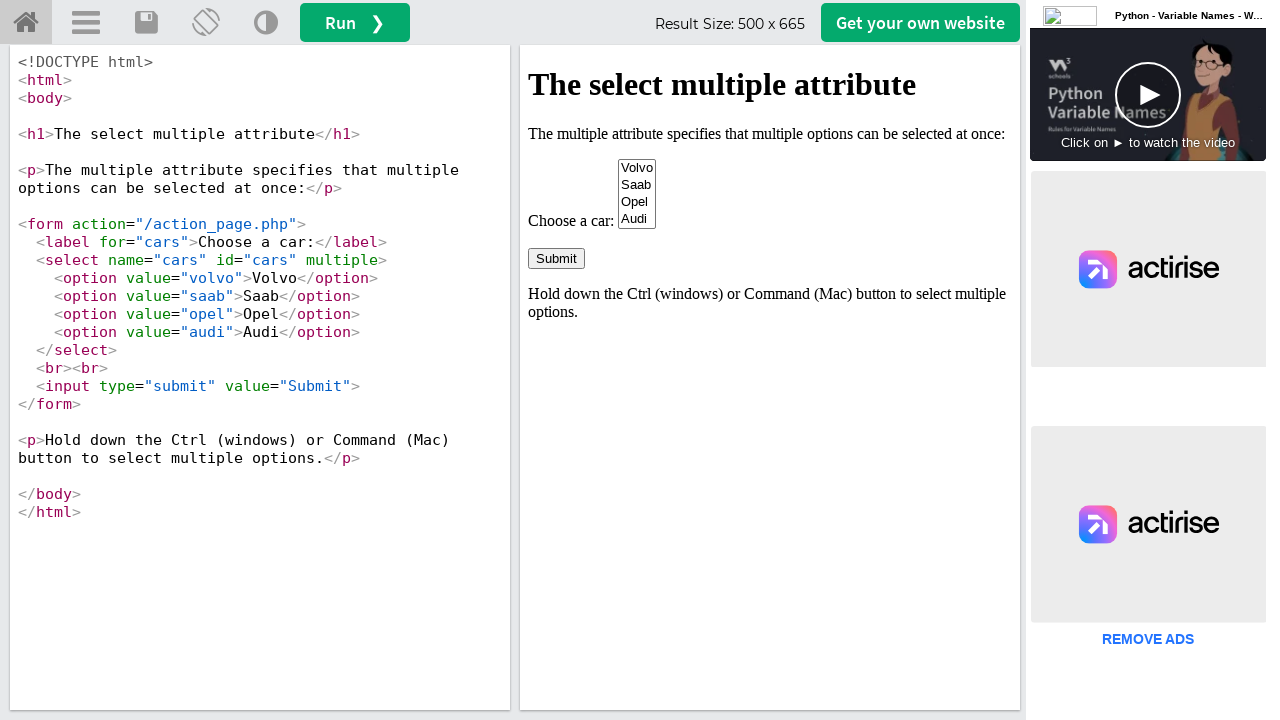

Double-clicked paragraph element at (770, 134) on #iframeResult >> internal:control=enter-frame >> xpath=//p[contains(text(),'The 
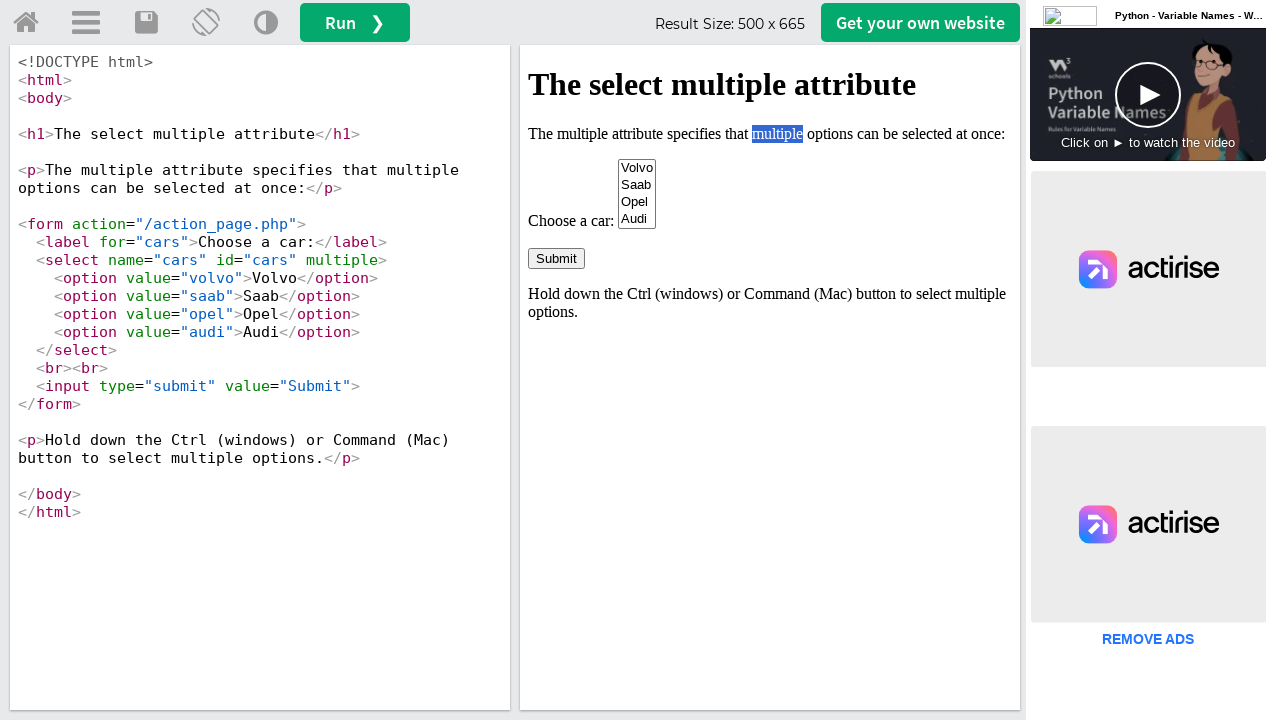

Located submit button within iframe
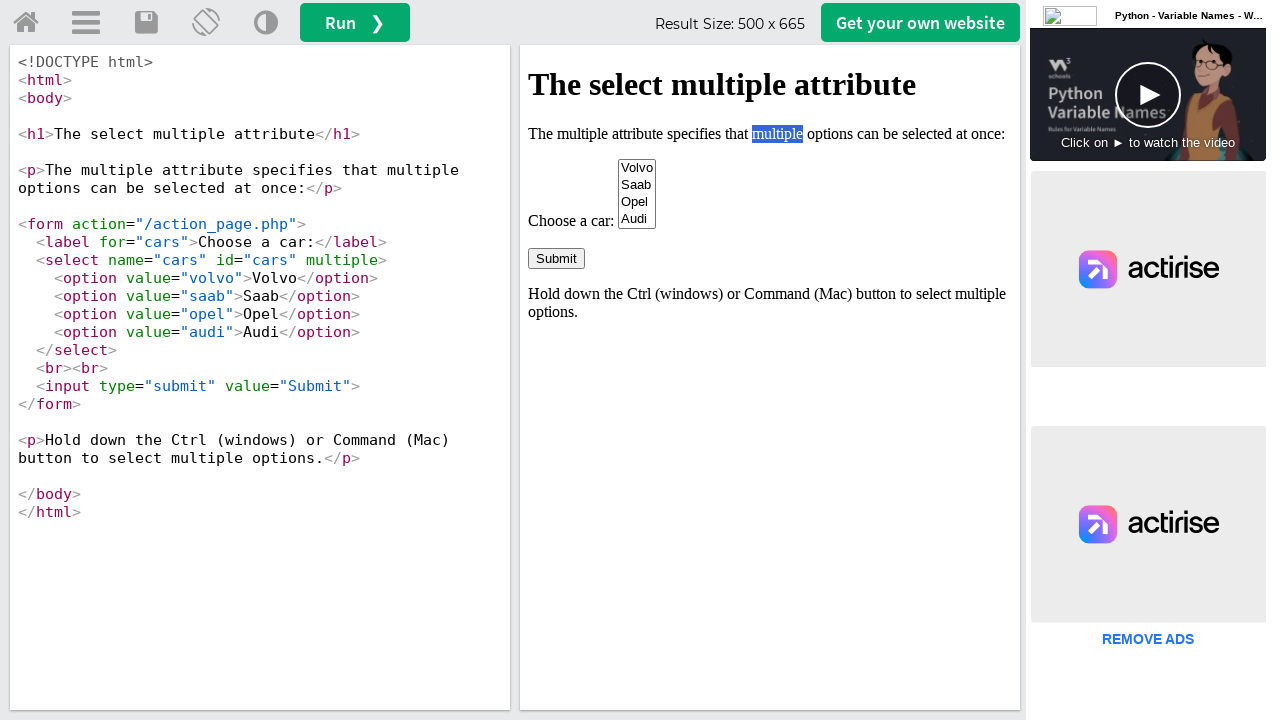

Right-clicked (context clicked) submit button at (556, 258) on #iframeResult >> internal:control=enter-frame >> xpath=//body/form[1]/input[1]
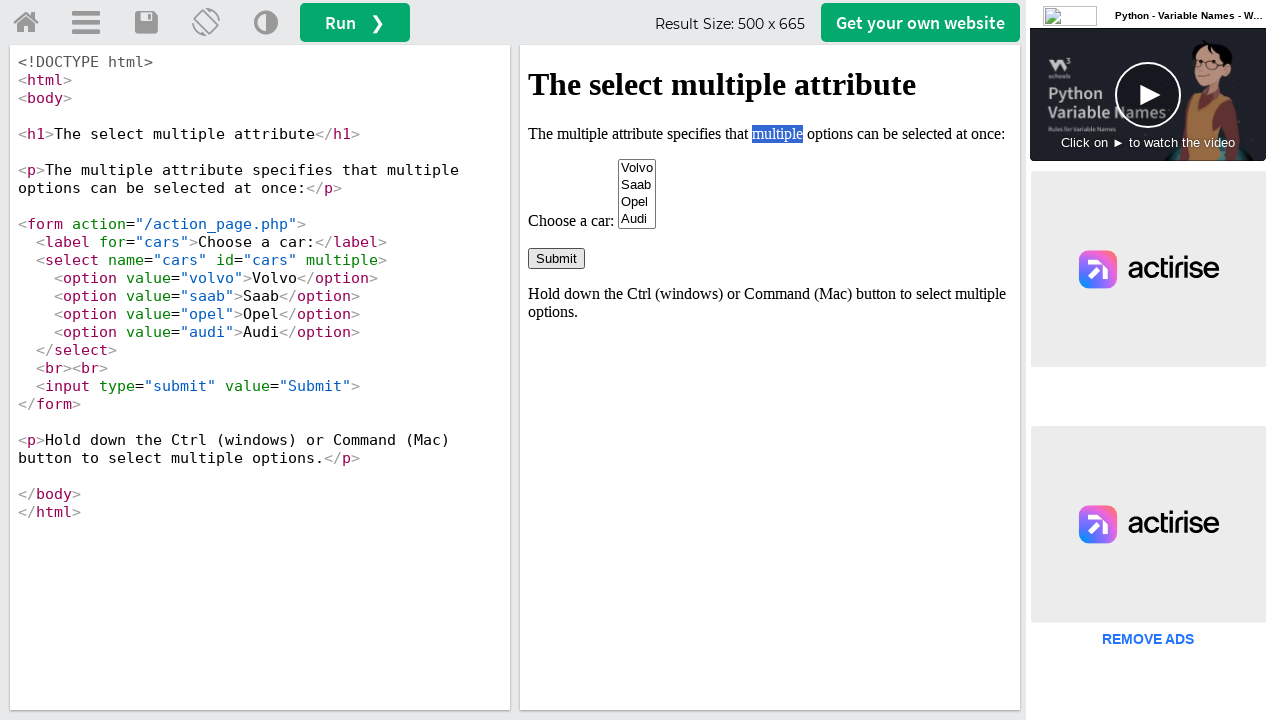

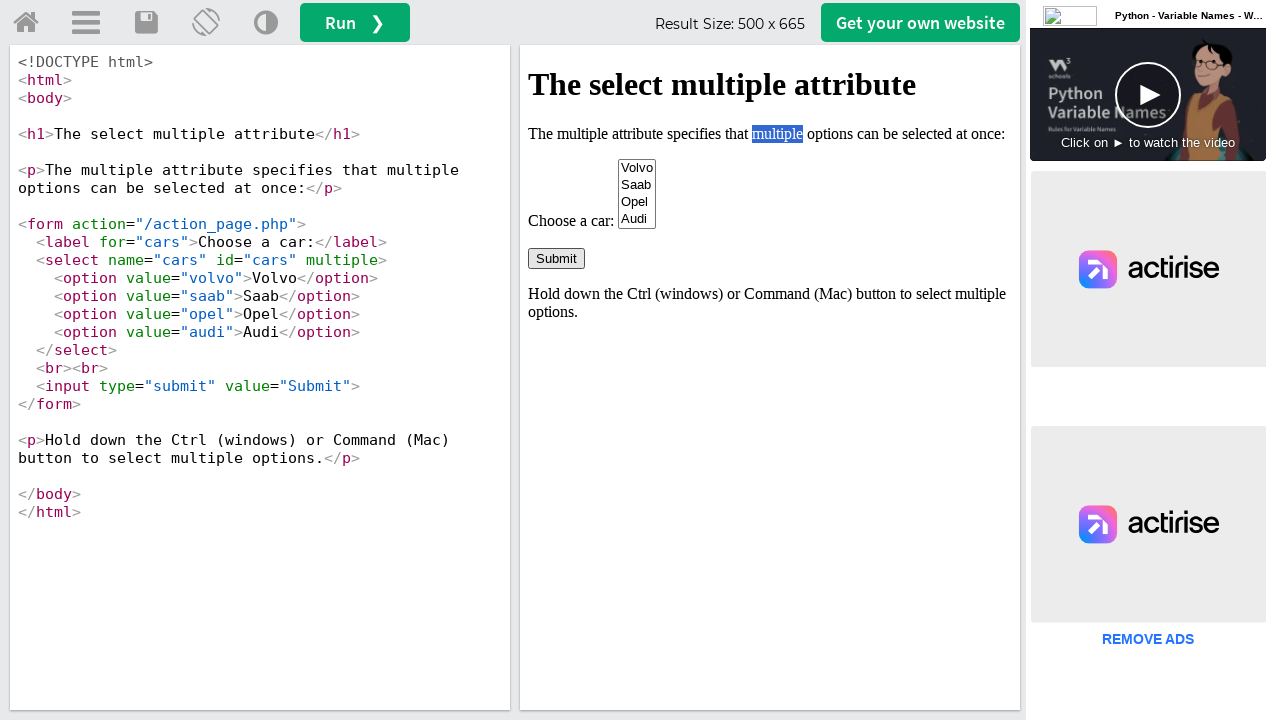